Tests the Practice Form on DemoQA by filling out all form fields including name, email, mobile number, gender selection, subjects, state/city dropdowns, and submitting the form.

Starting URL: https://demoqa.com/

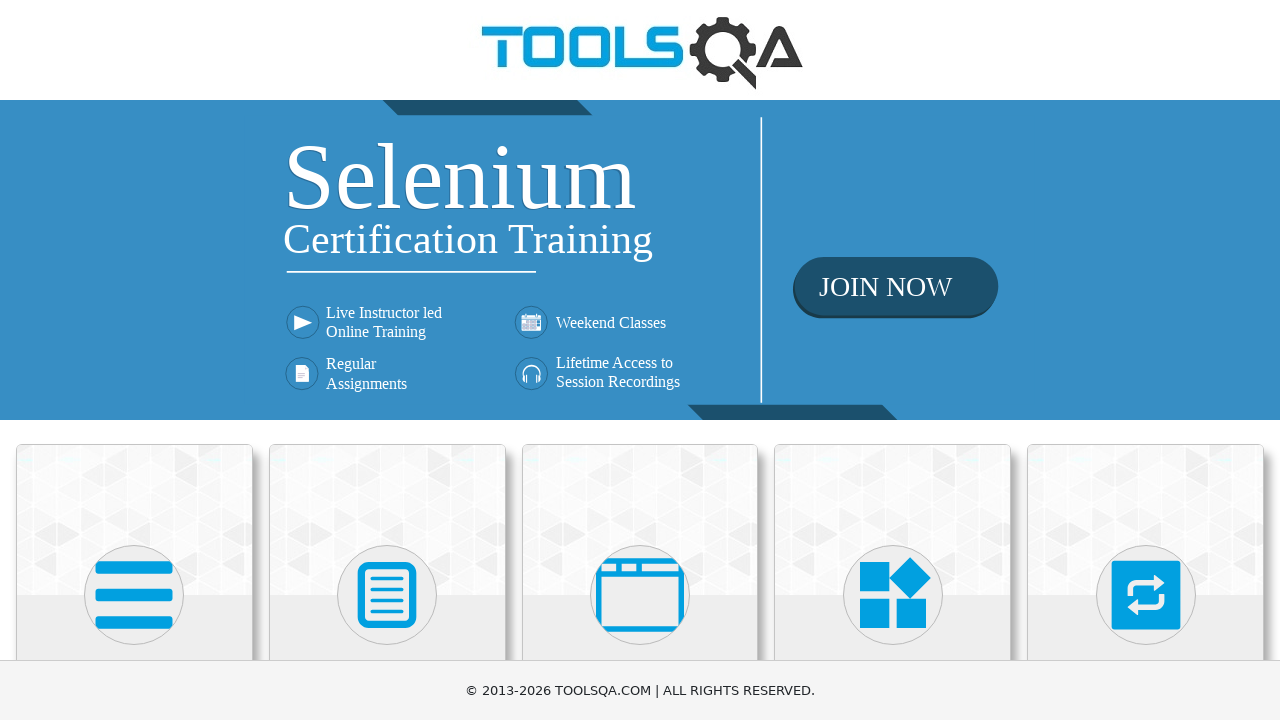

Scrolled down 400px to view Forms section
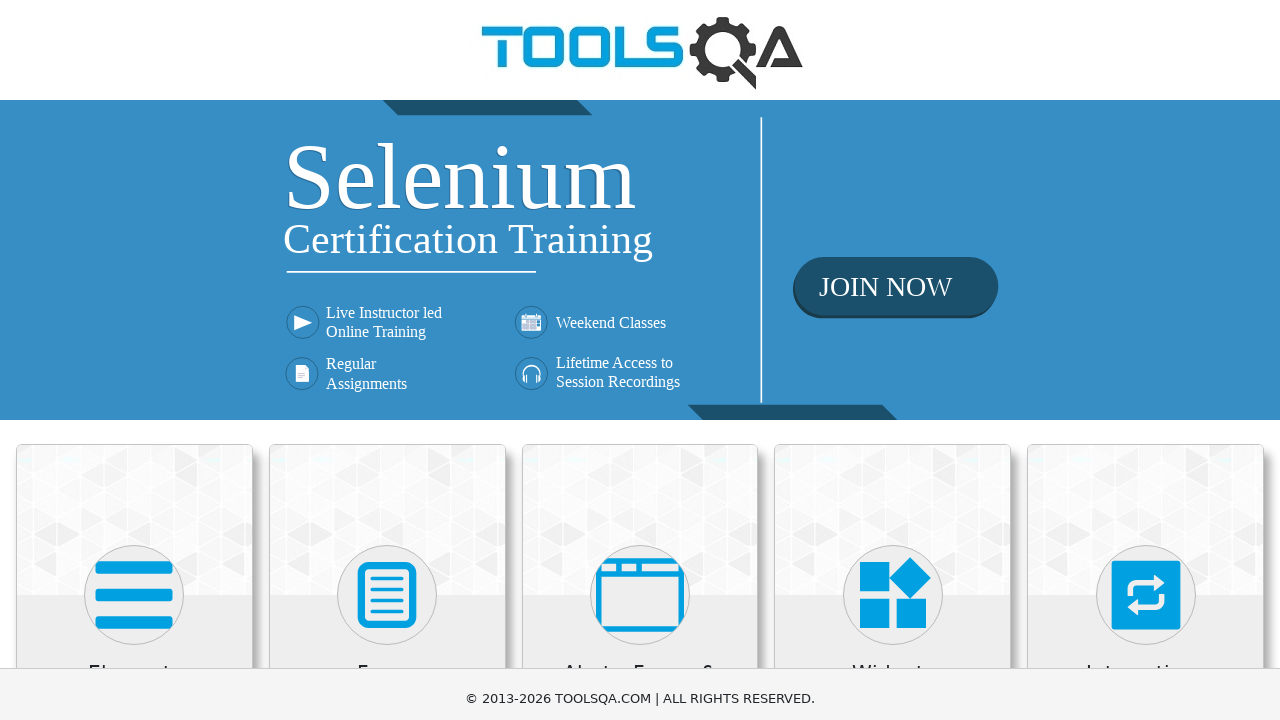

Clicked on Forms card at (387, 273) on xpath=//h5[text()='Forms']
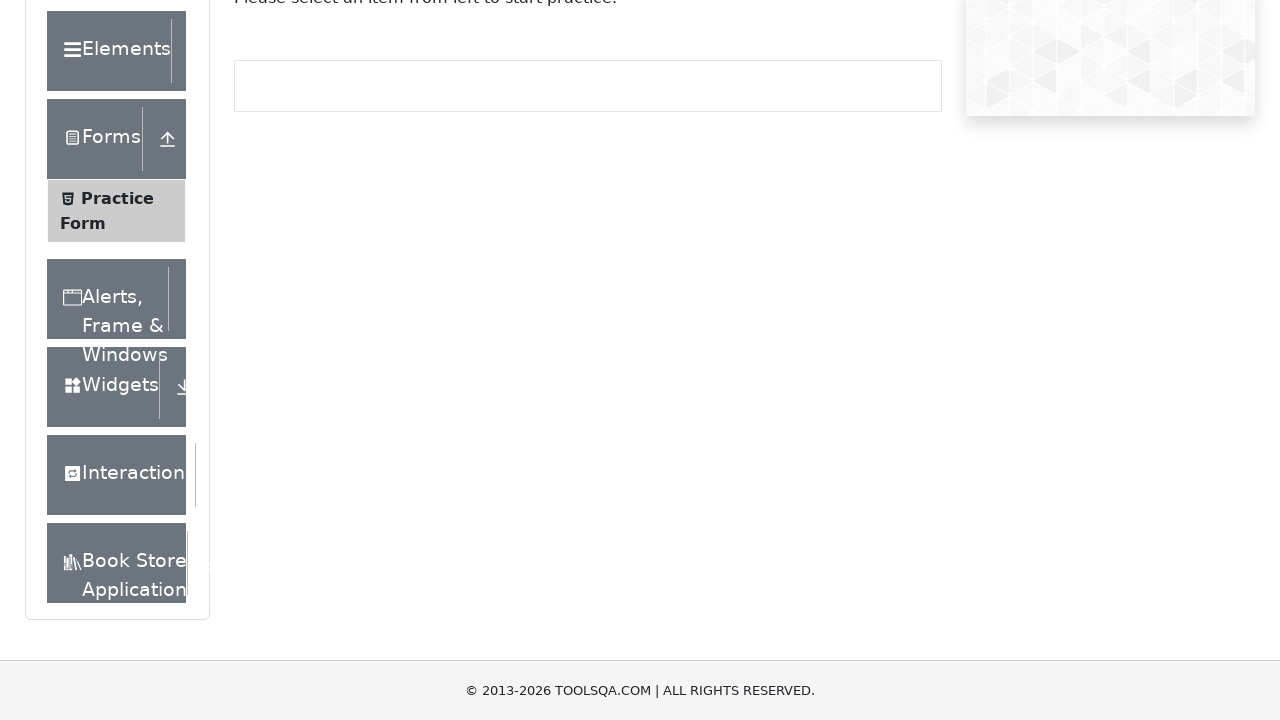

Clicked on Practice Form menu item at (117, 198) on xpath=//span[text()='Practice Form']
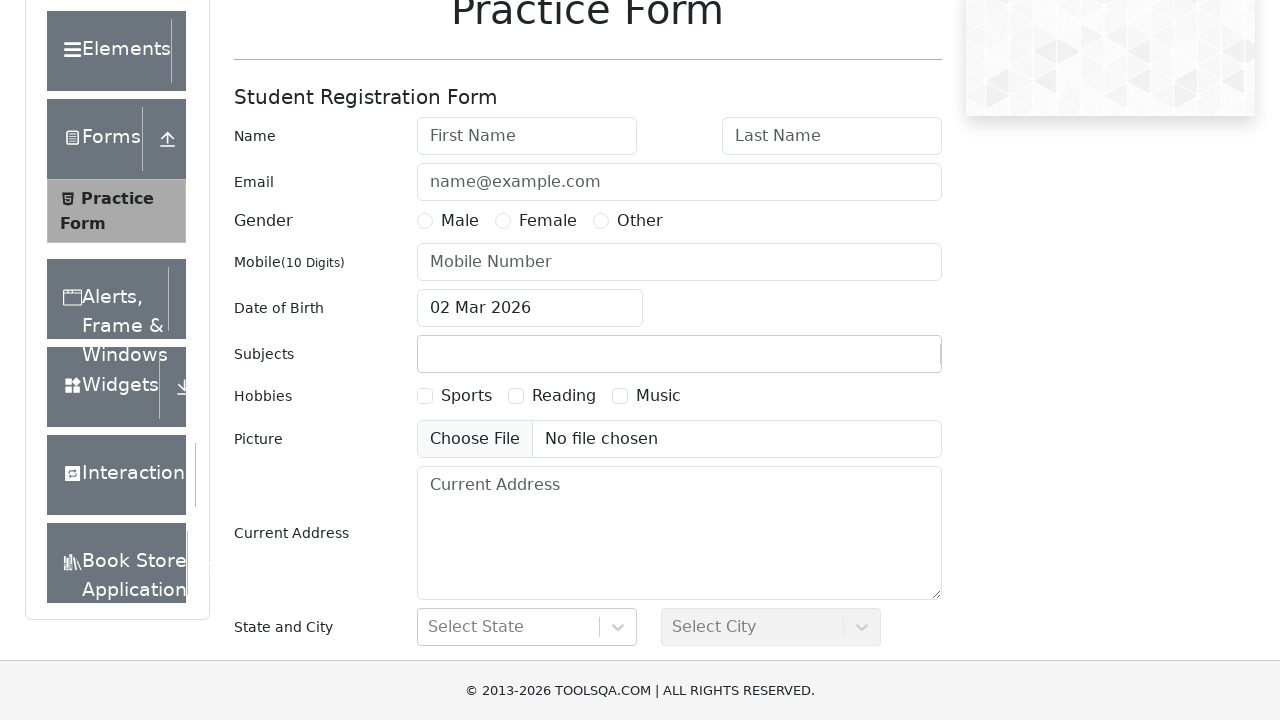

Filled first name field with 'Maria' on #firstName
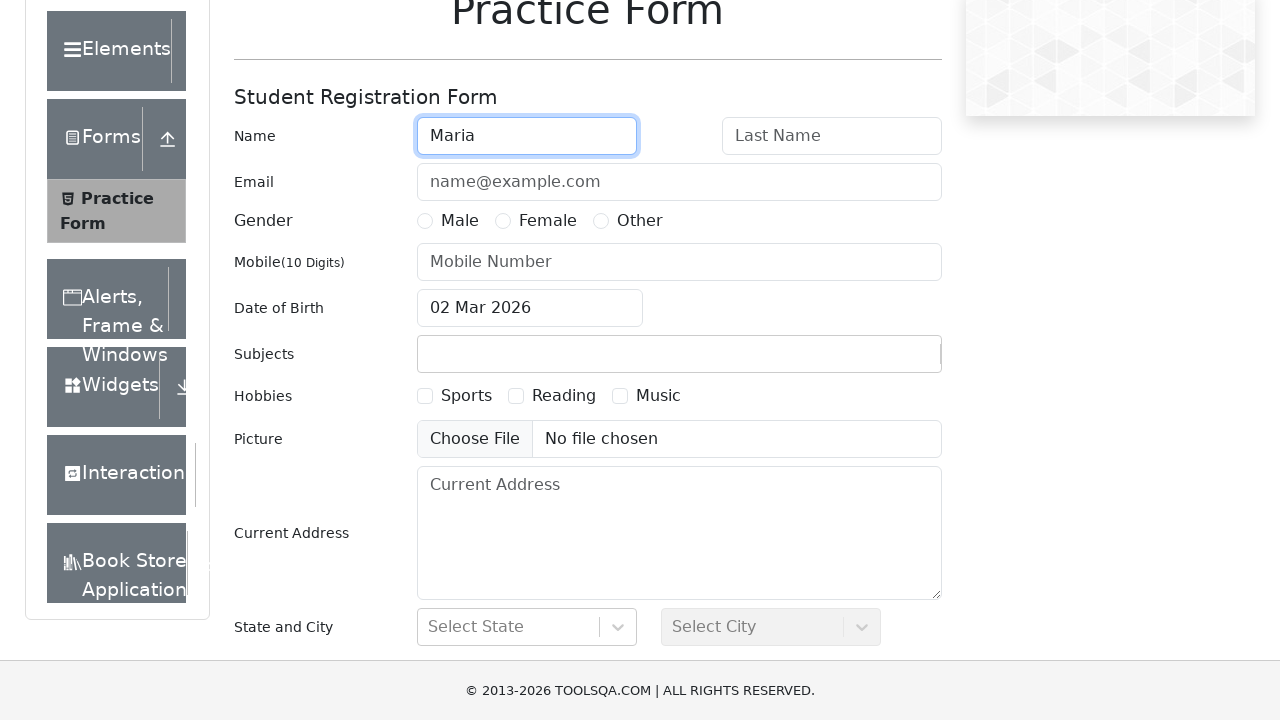

Filled last name field with 'Rodriguez' on #lastName
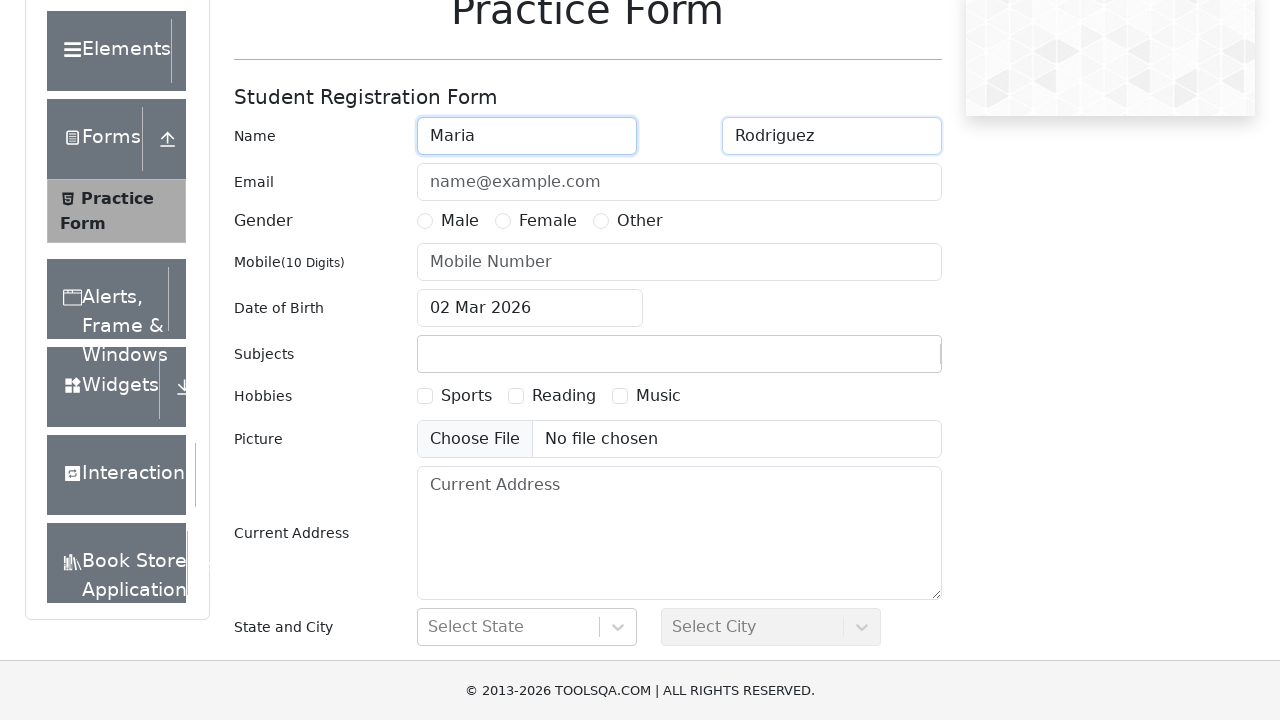

Filled email field with 'maria.rodriguez@example.com' on #userEmail
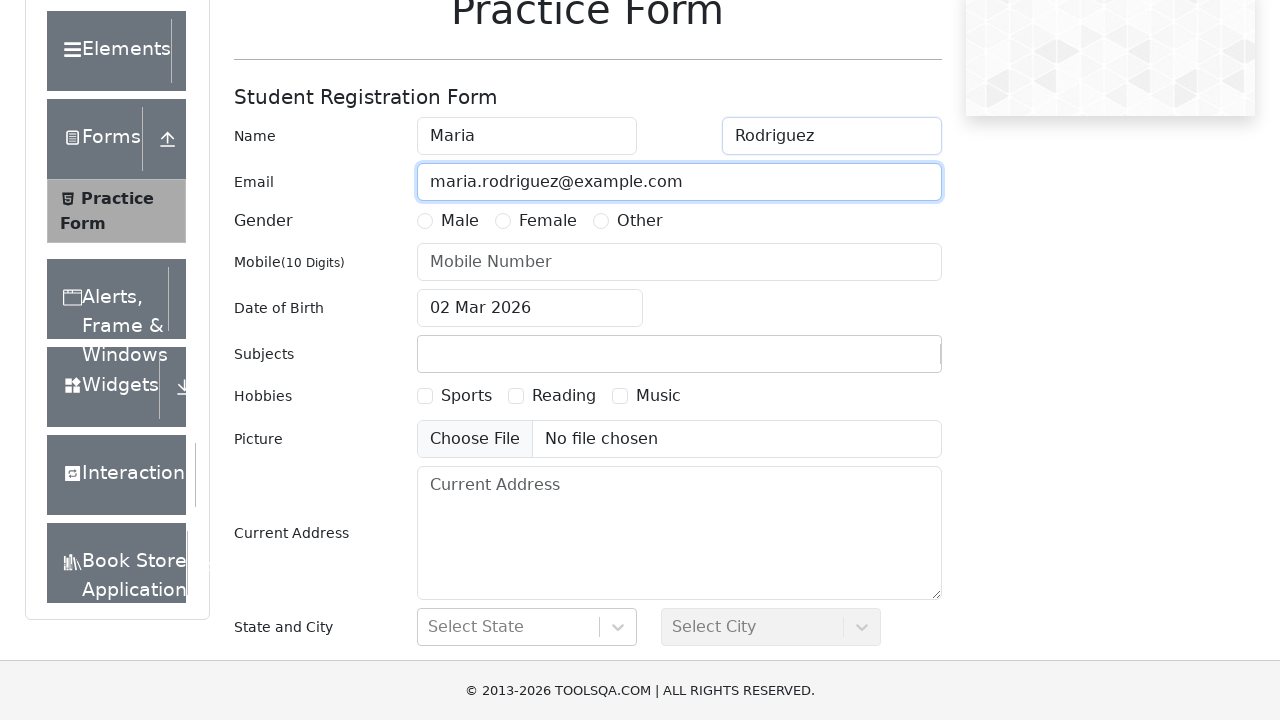

Filled mobile number field with '0723456789' on input[placeholder='Mobile Number']
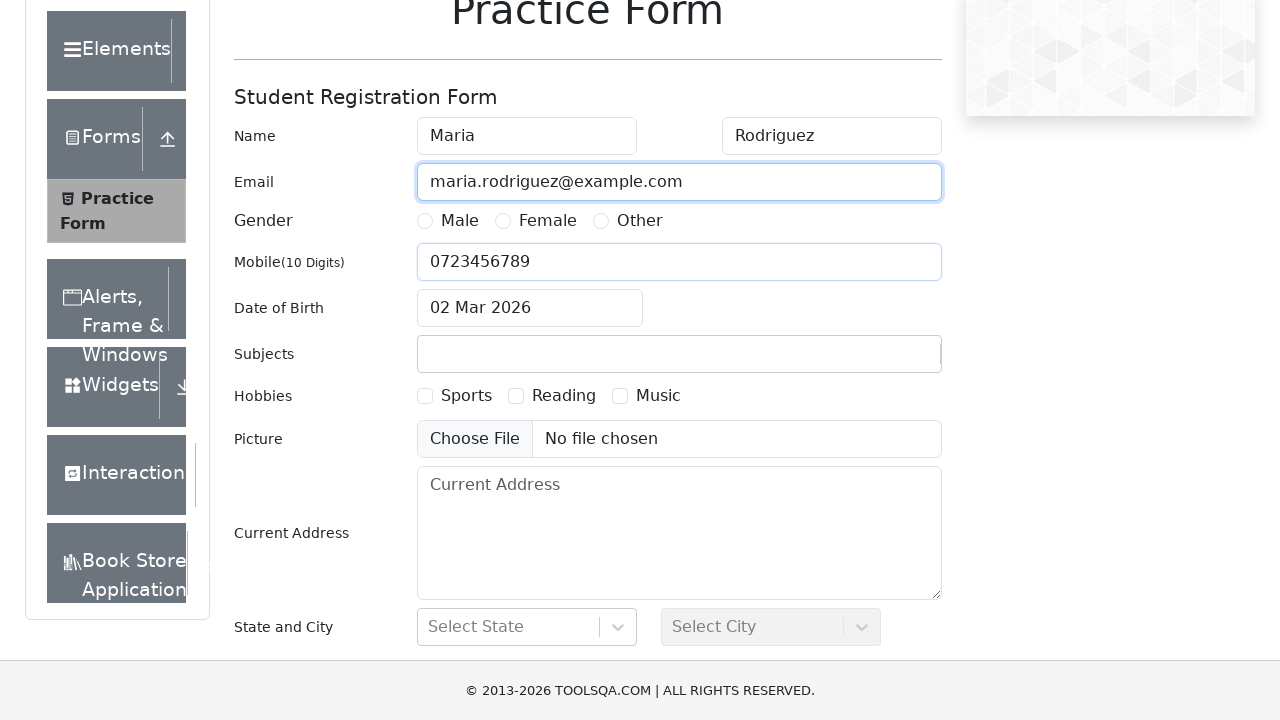

Selected Female gender option at (548, 221) on label[for='gender-radio-2']
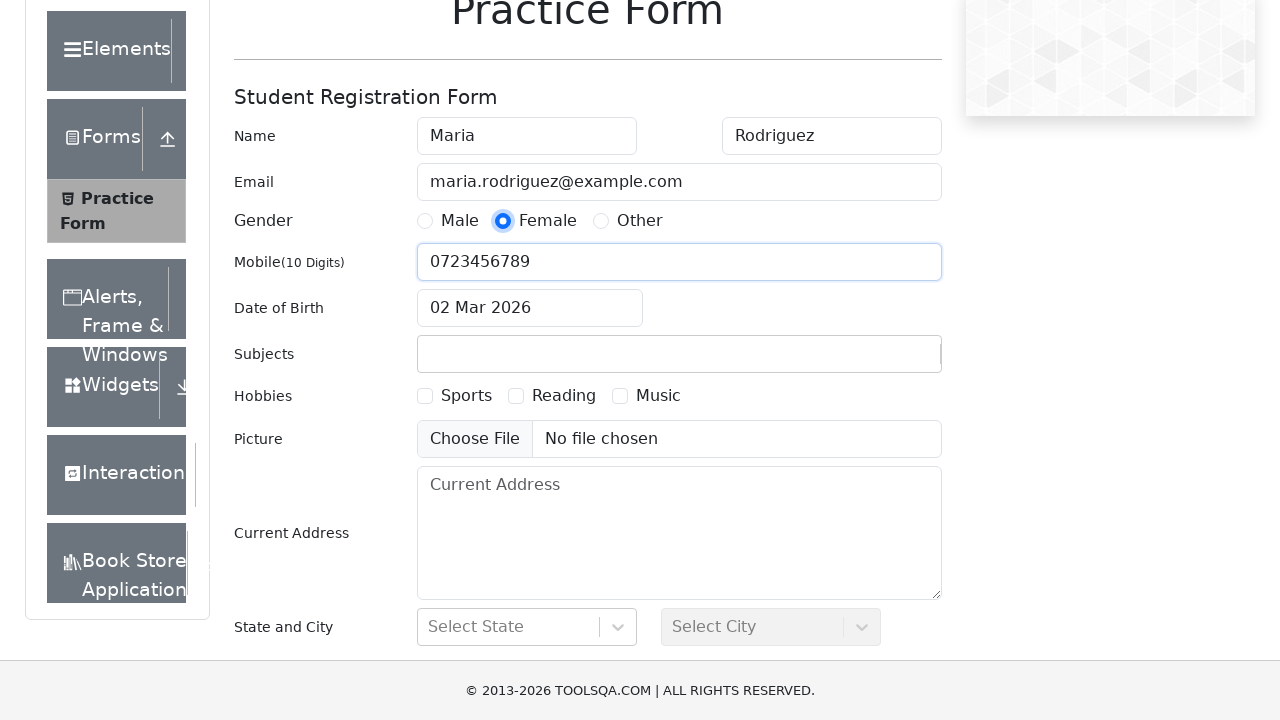

Scrolled down 400px to view additional form fields
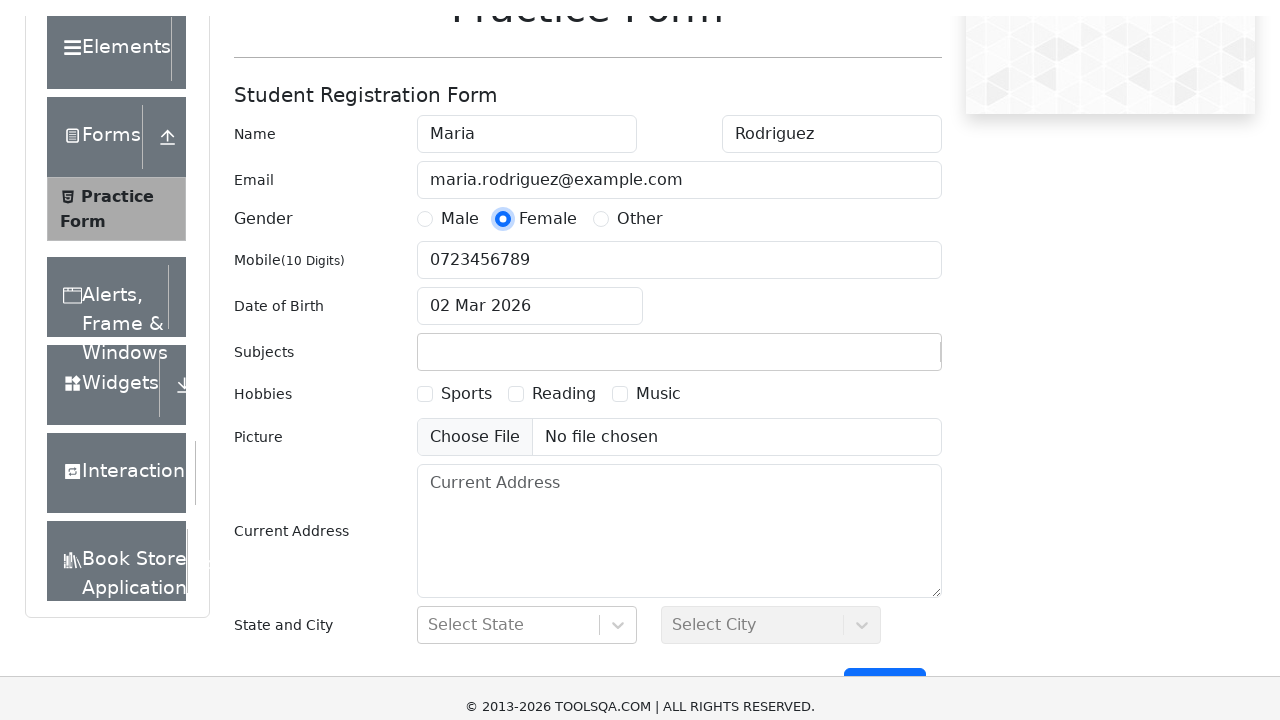

Filled subjects field with 'Social Studies' on #subjectsInput
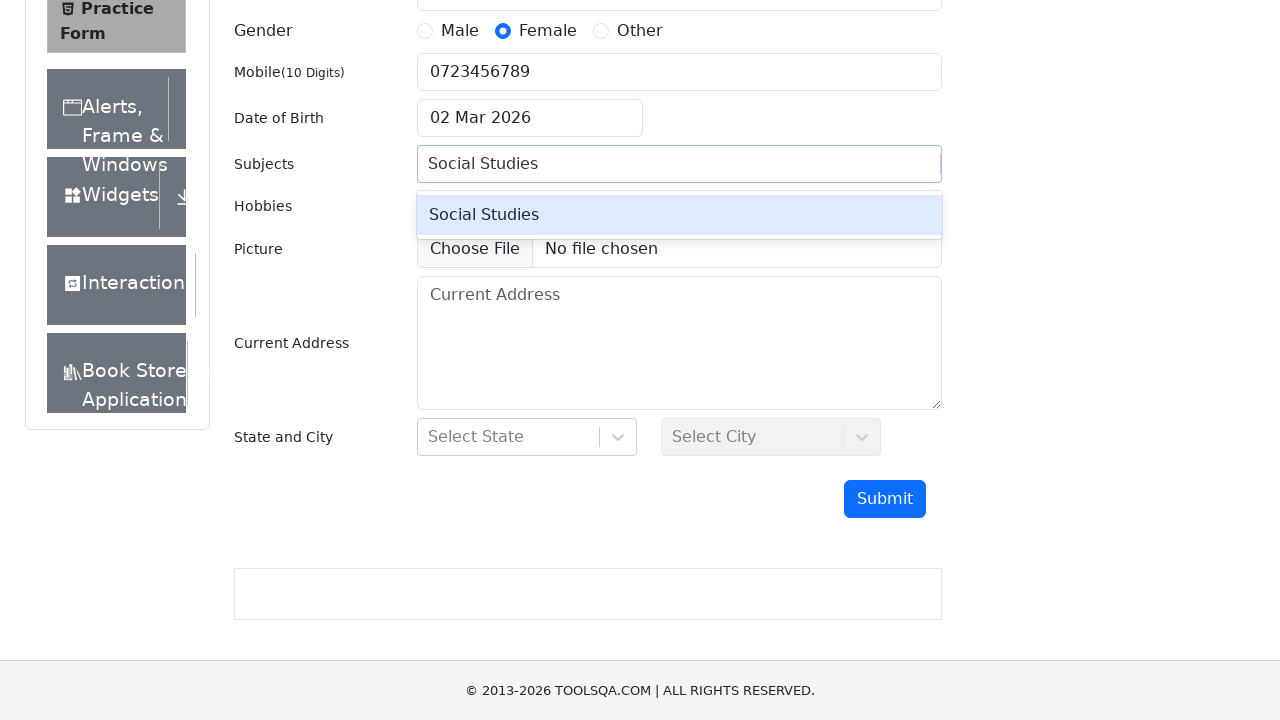

Pressed Enter to confirm subject selection
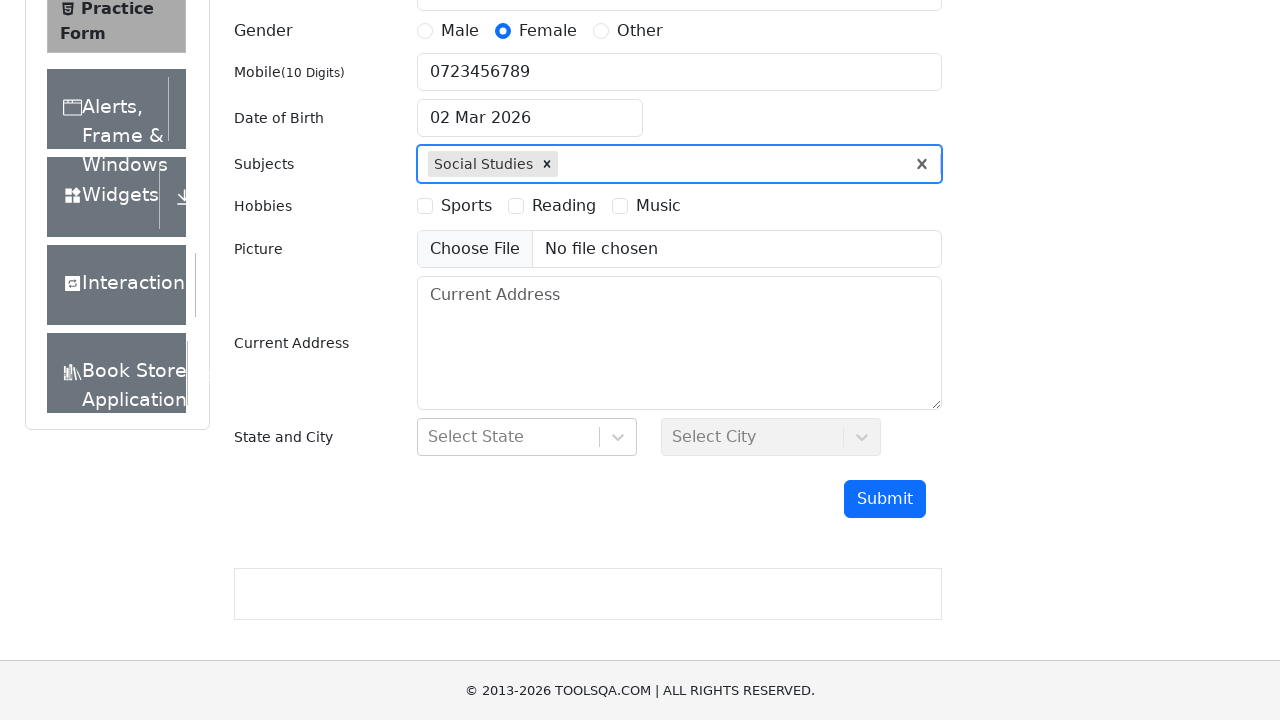

Scrolled down 400px to view state/city dropdowns
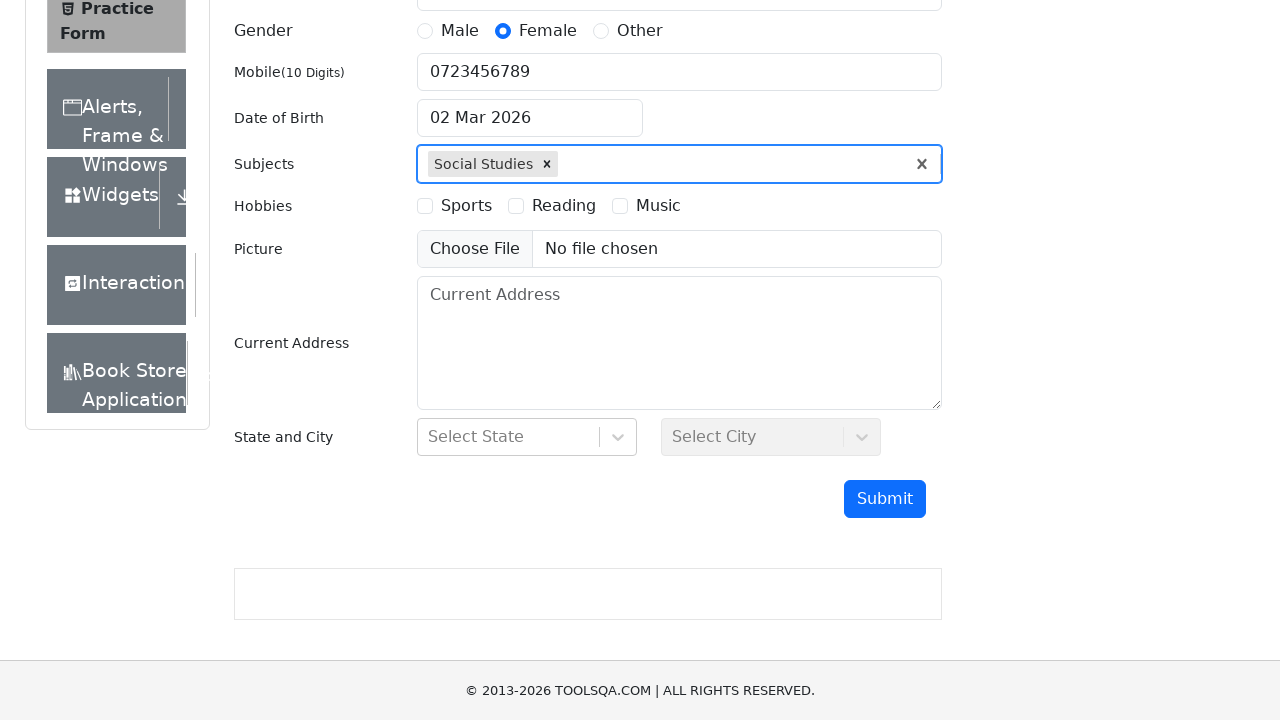

Clicked on state dropdown at (430, 437) on #react-select-3-input
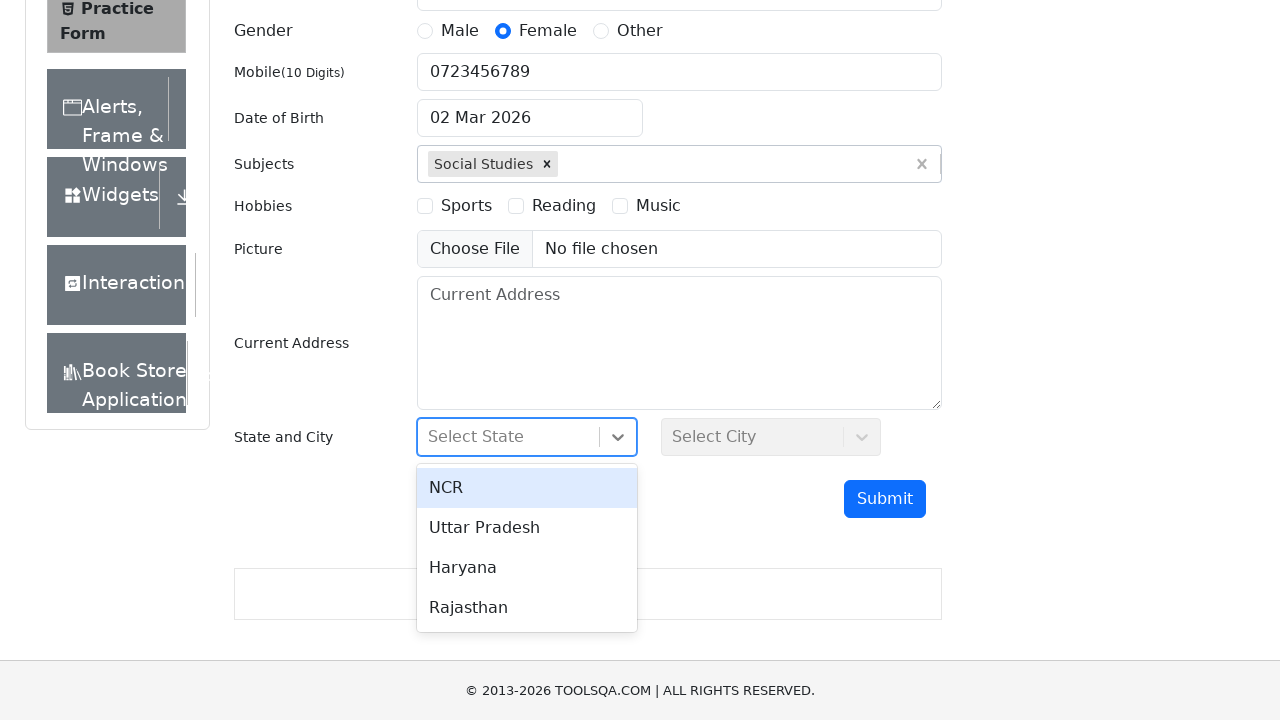

Filled state dropdown with 'NCR' on #react-select-3-input
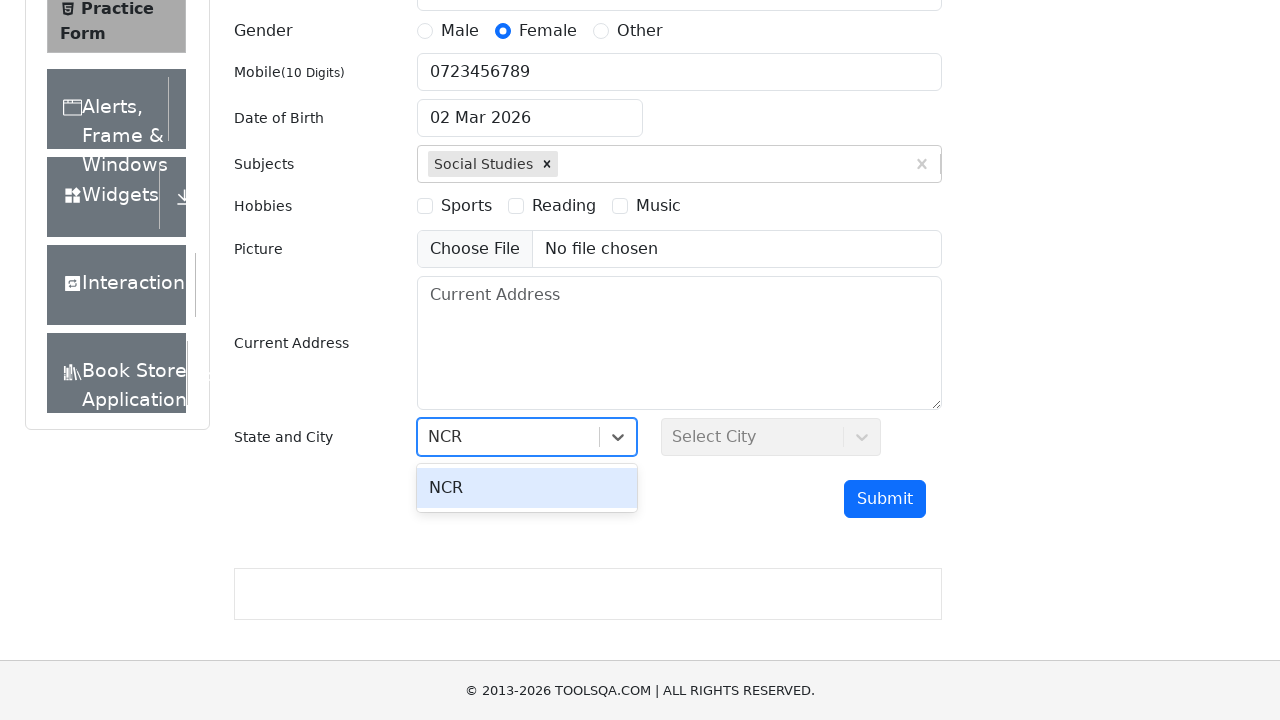

Pressed Enter to confirm state selection
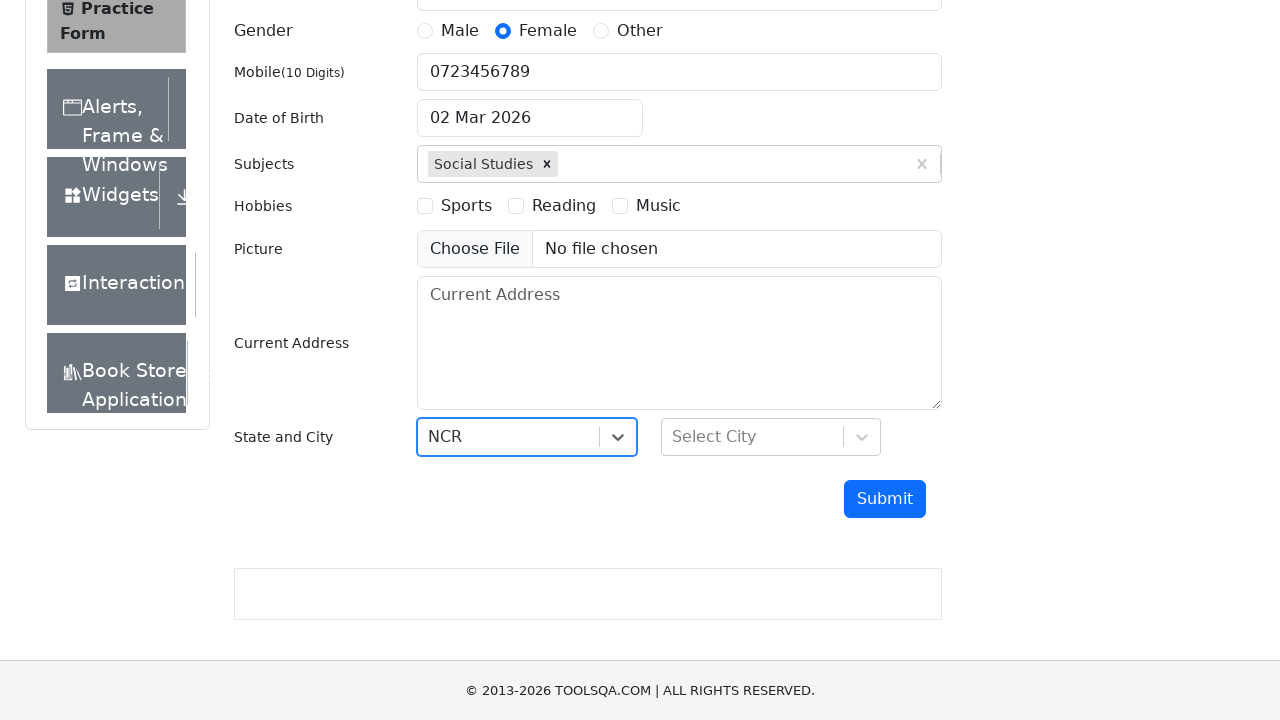

Clicked on city dropdown at (674, 437) on #react-select-4-input
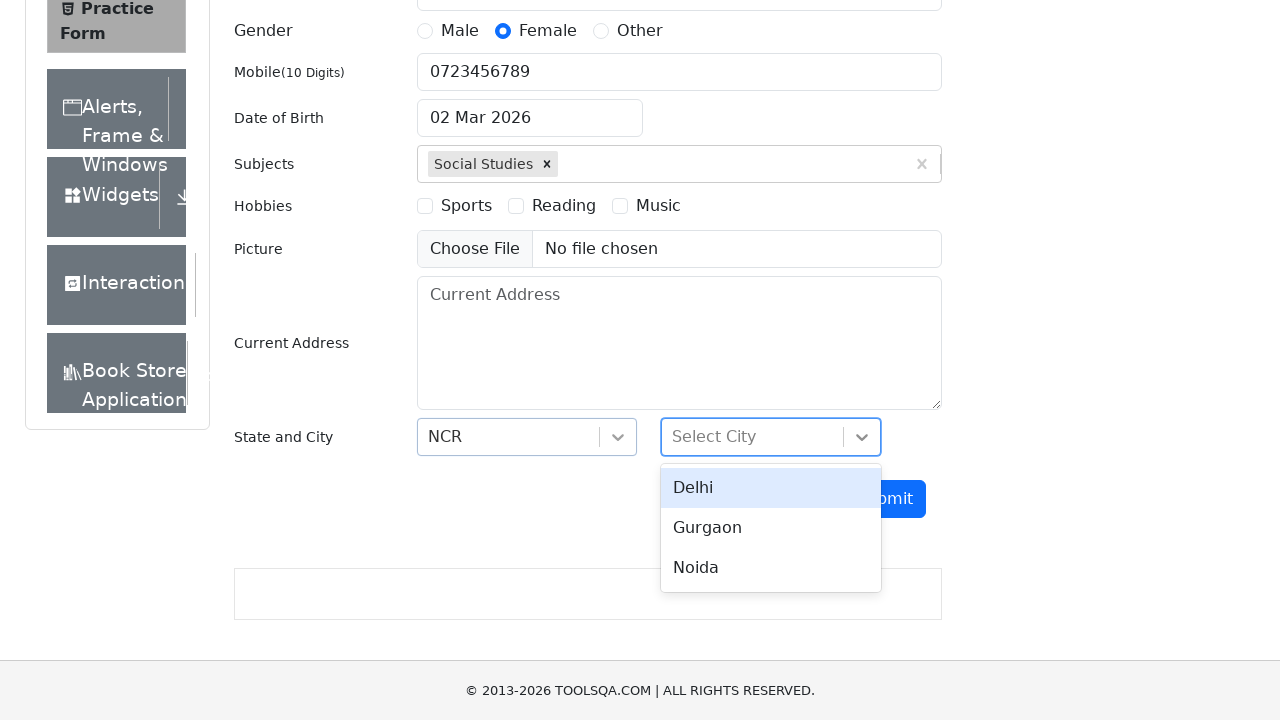

Filled city dropdown with 'Delhi' on #react-select-4-input
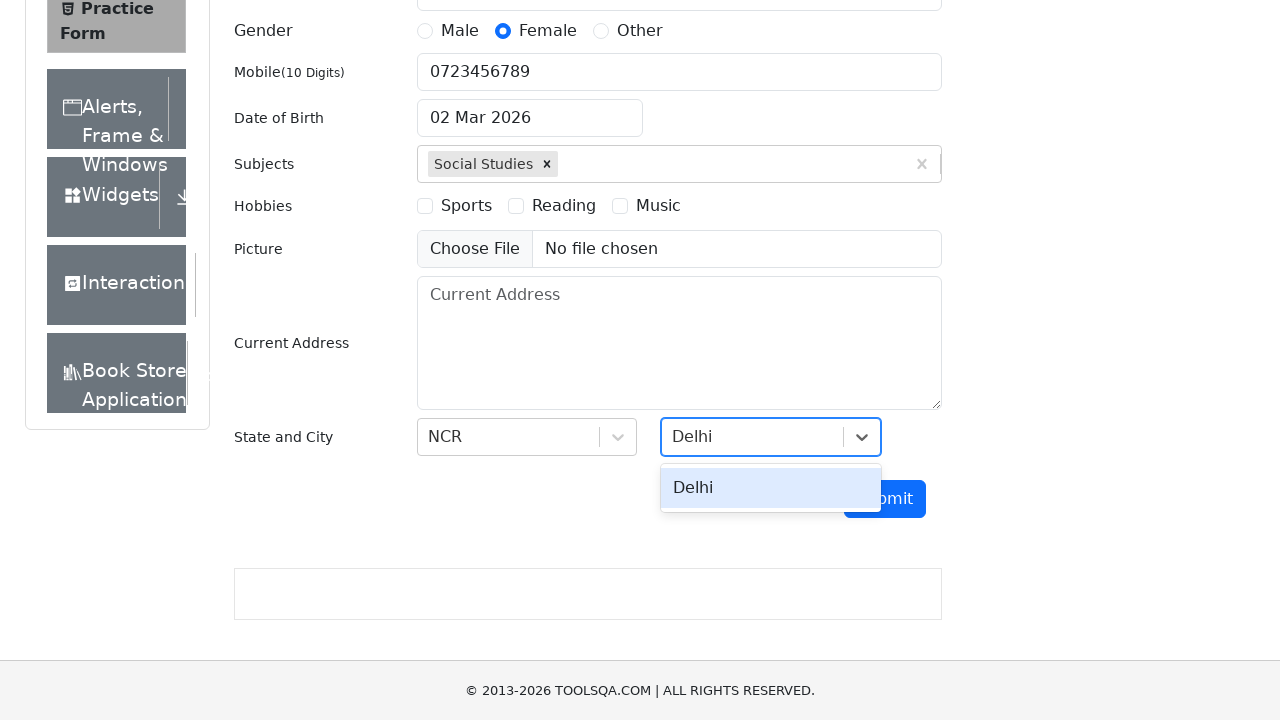

Pressed Enter to confirm city selection
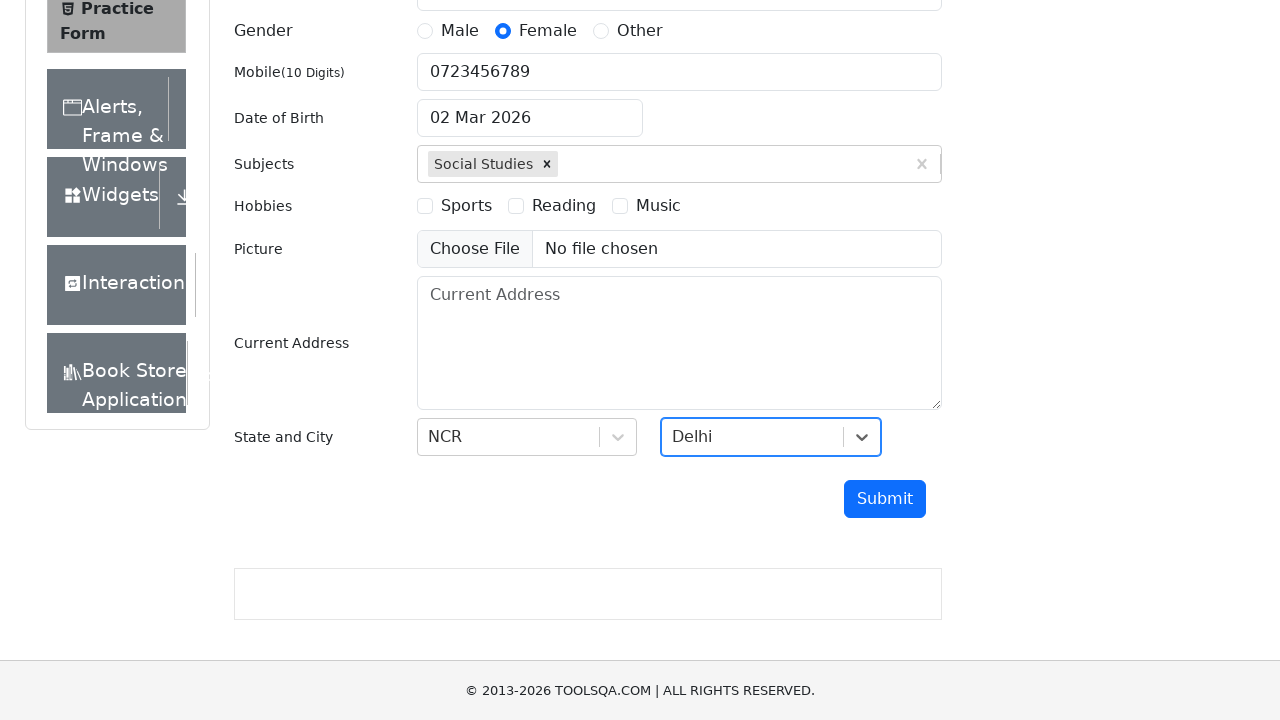

Clicked submit button to submit the form at (885, 499) on #submit
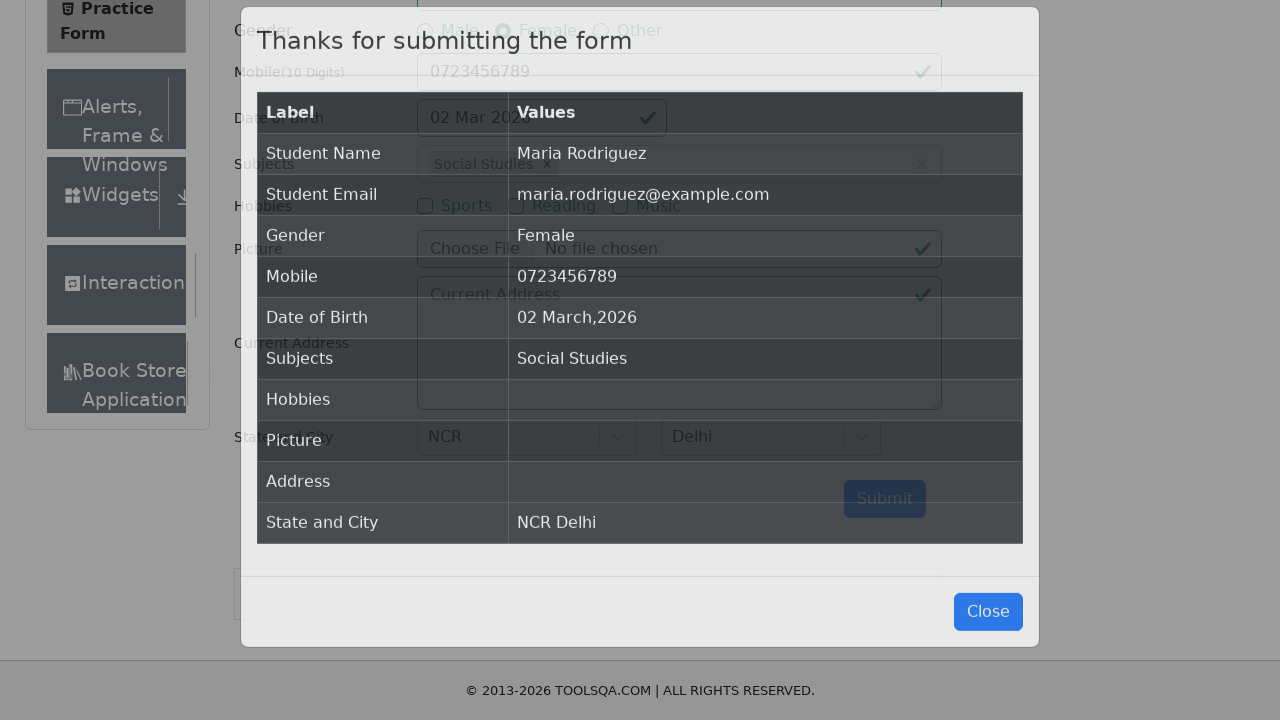

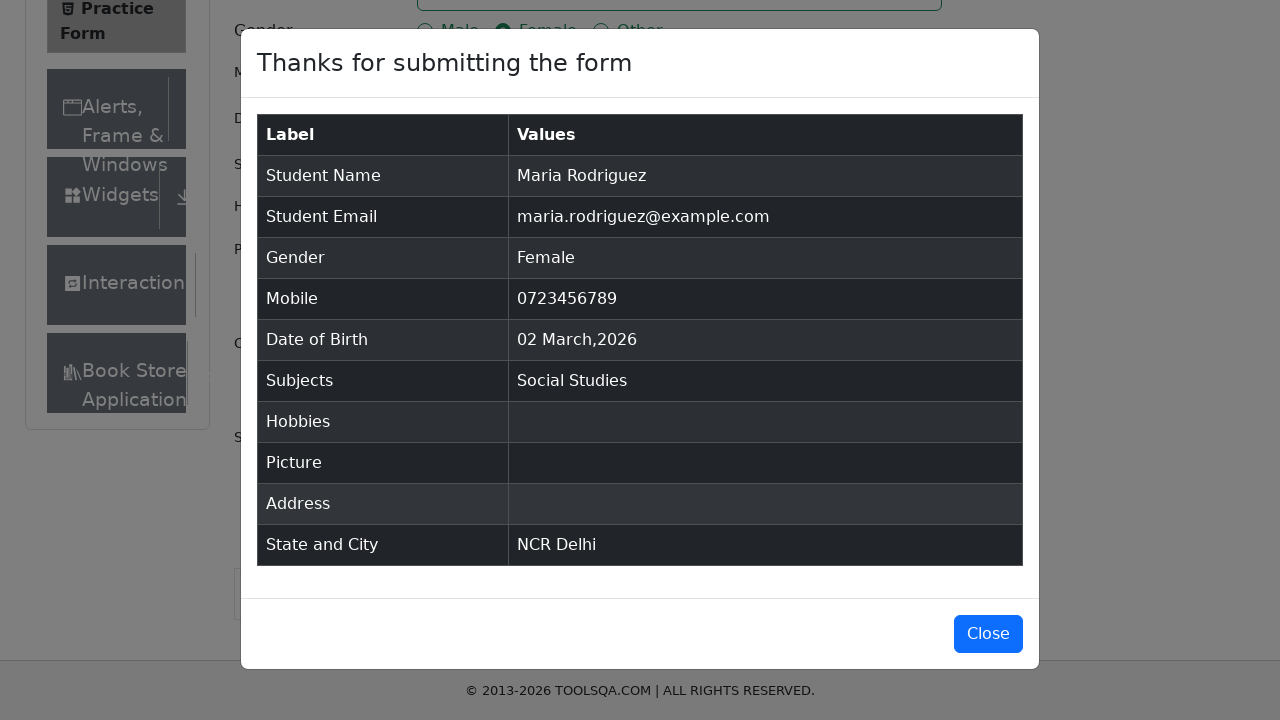